Tests dynamic control removal by clicking a checkbox and remove button, then verifying the success message

Starting URL: https://the-internet.herokuapp.com/dynamic_controls

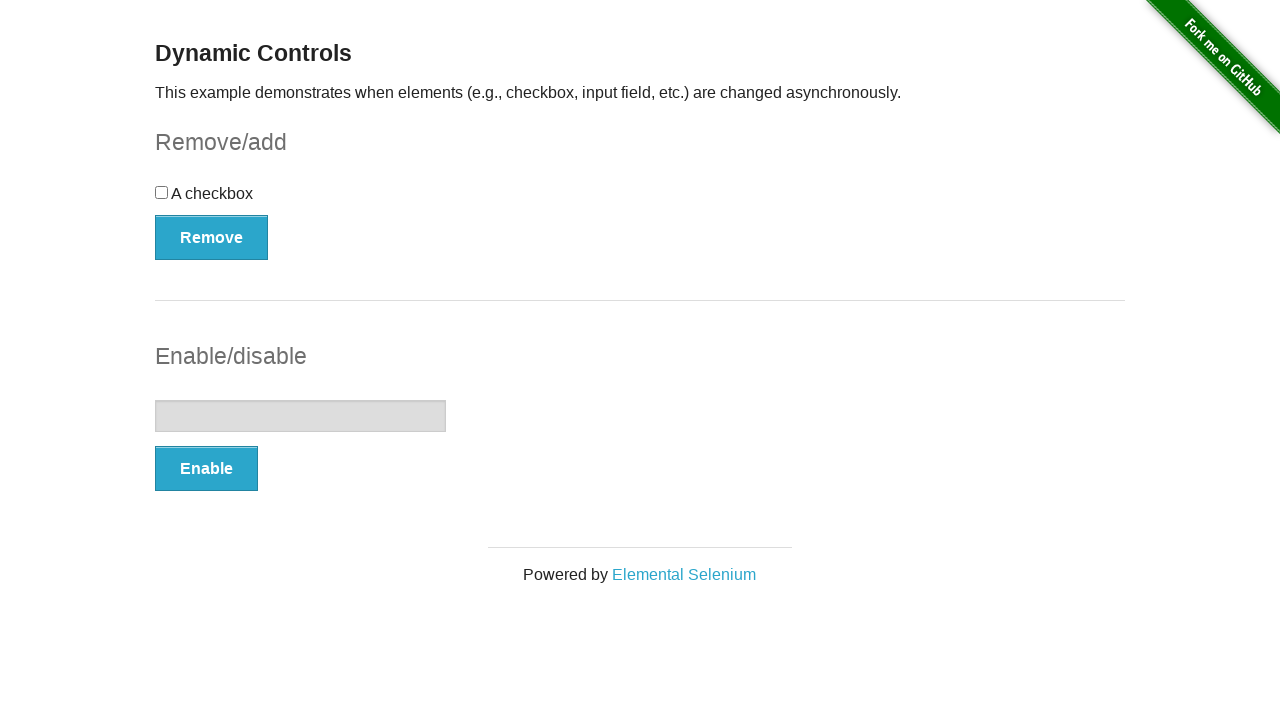

Navigated to dynamic controls page
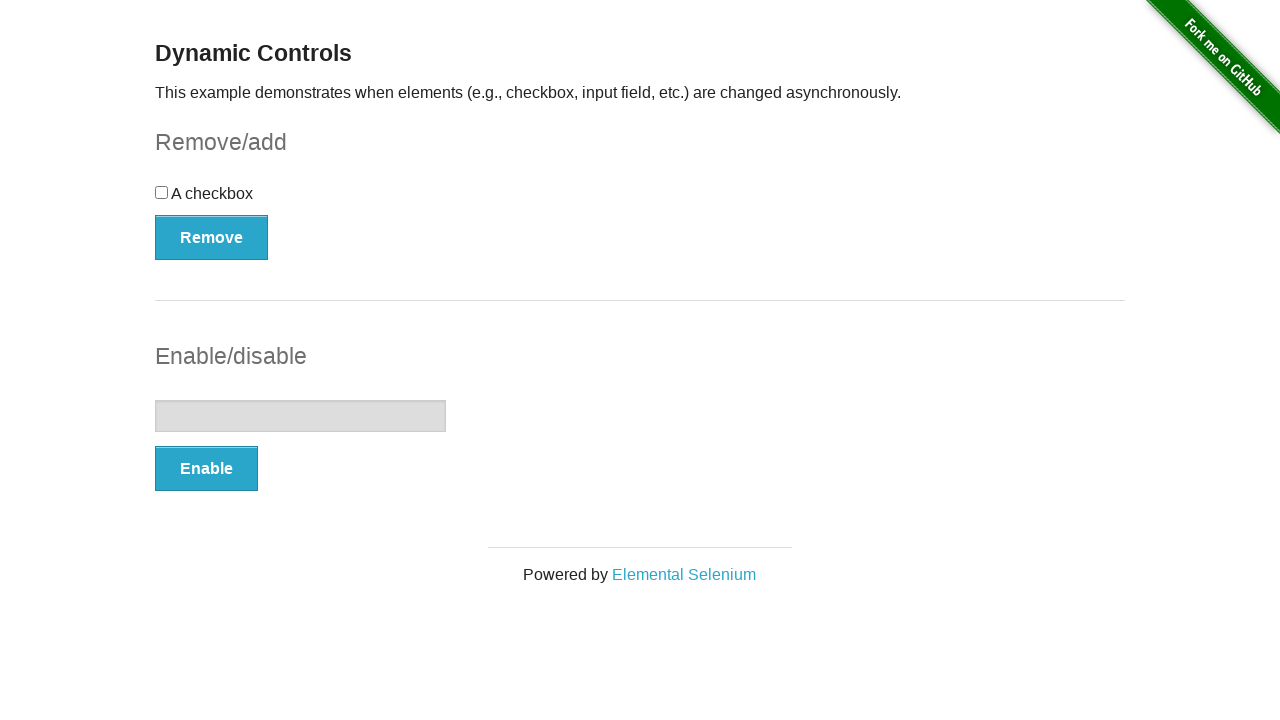

Clicked the checkbox to select the control at (162, 192) on xpath=//*[@id='checkbox']/input
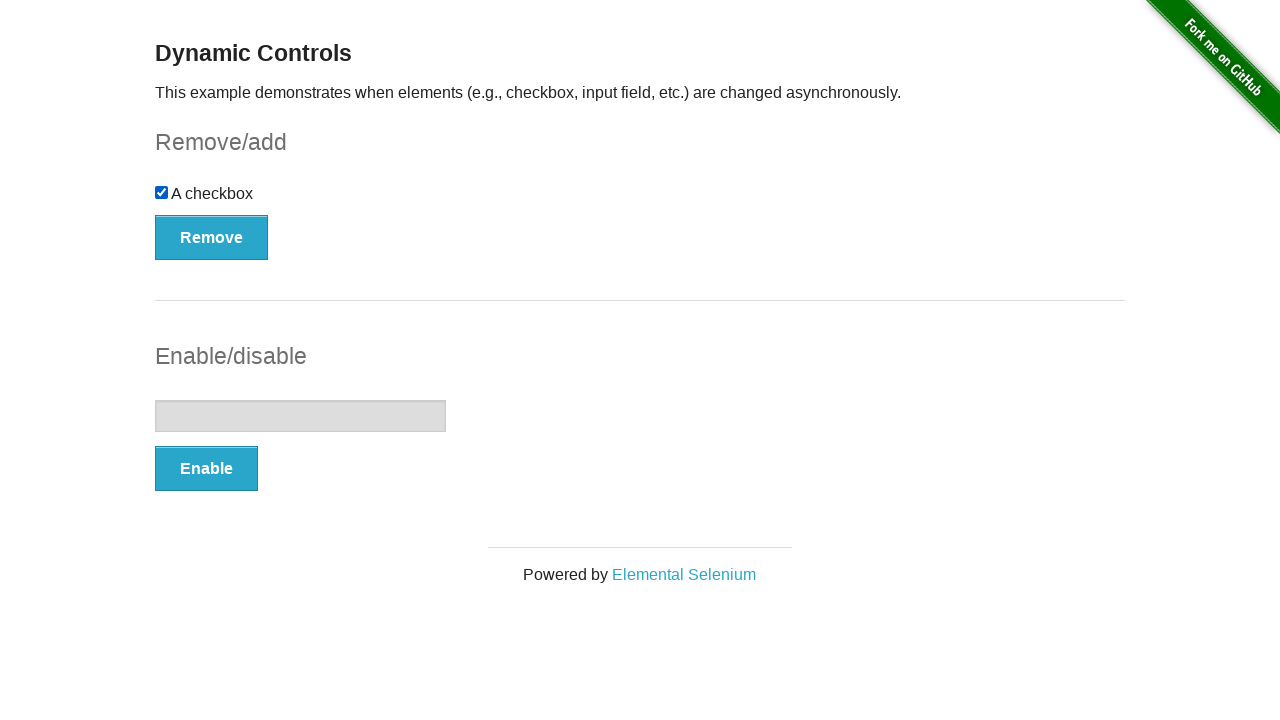

Clicked the remove button at (212, 237) on xpath=//*[@id='checkbox-example']/button
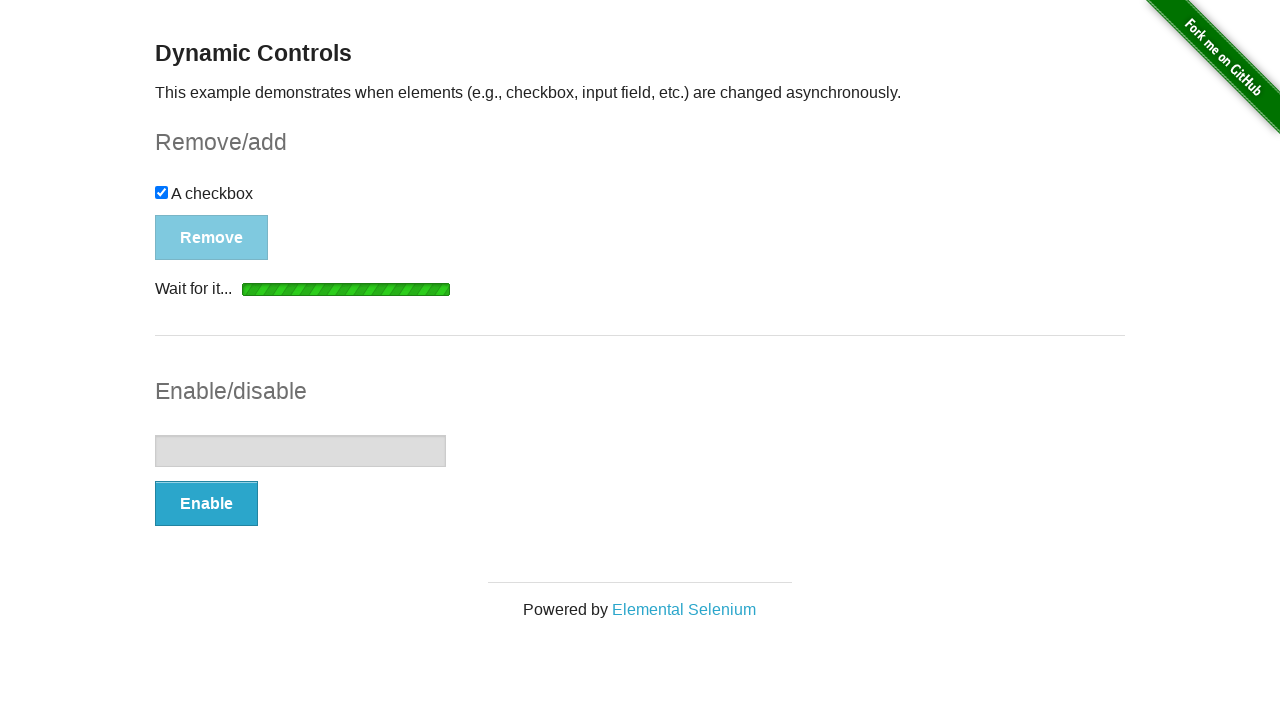

Success message became visible
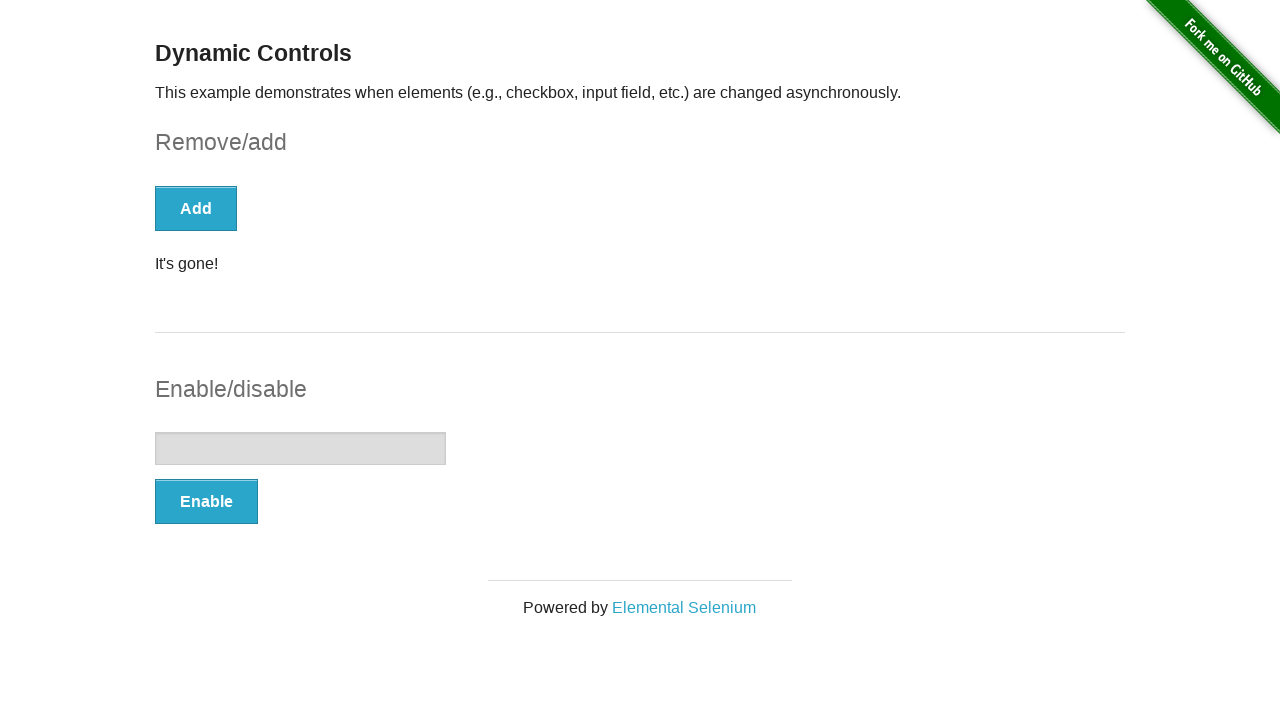

Located the success message element
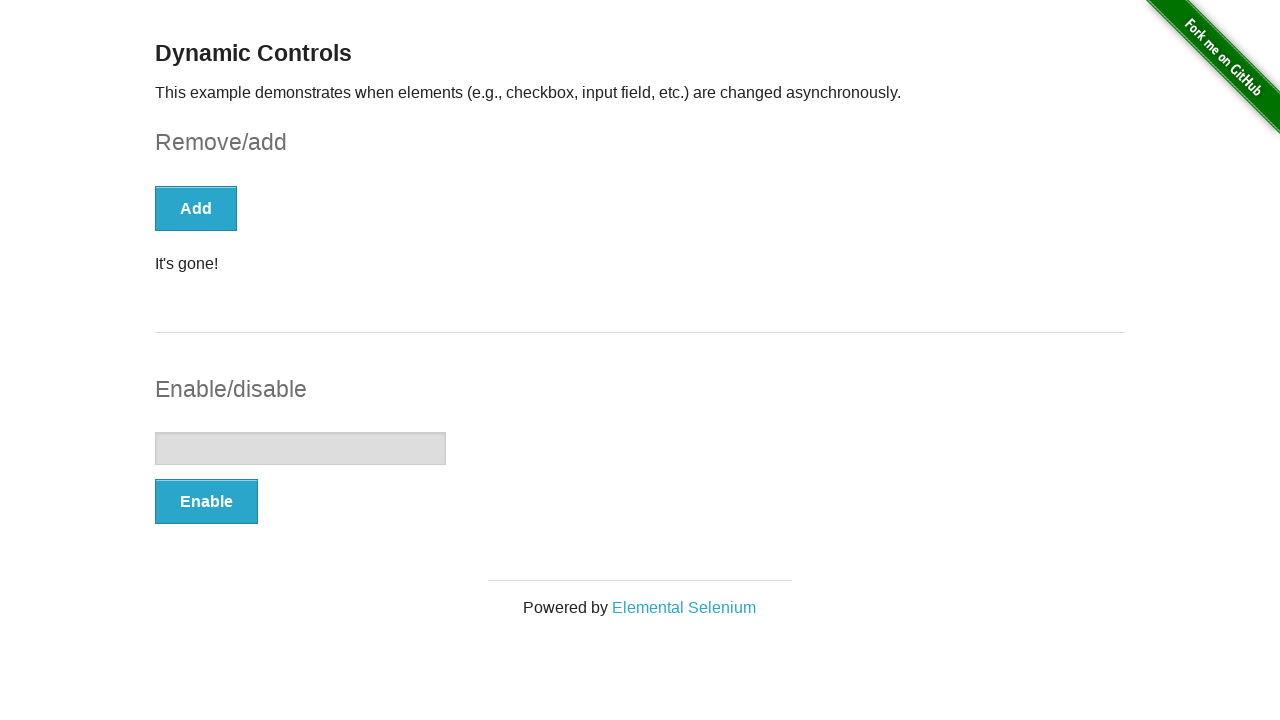

Verified success message displays 'It's gone!'
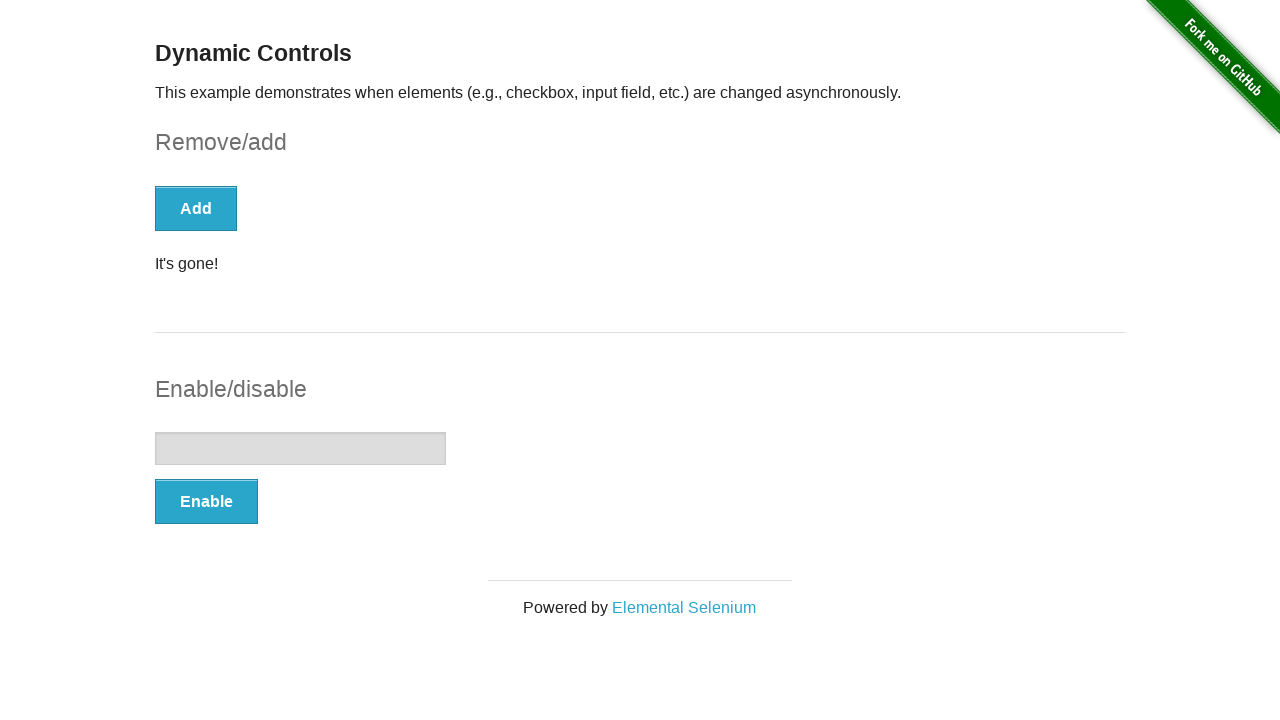

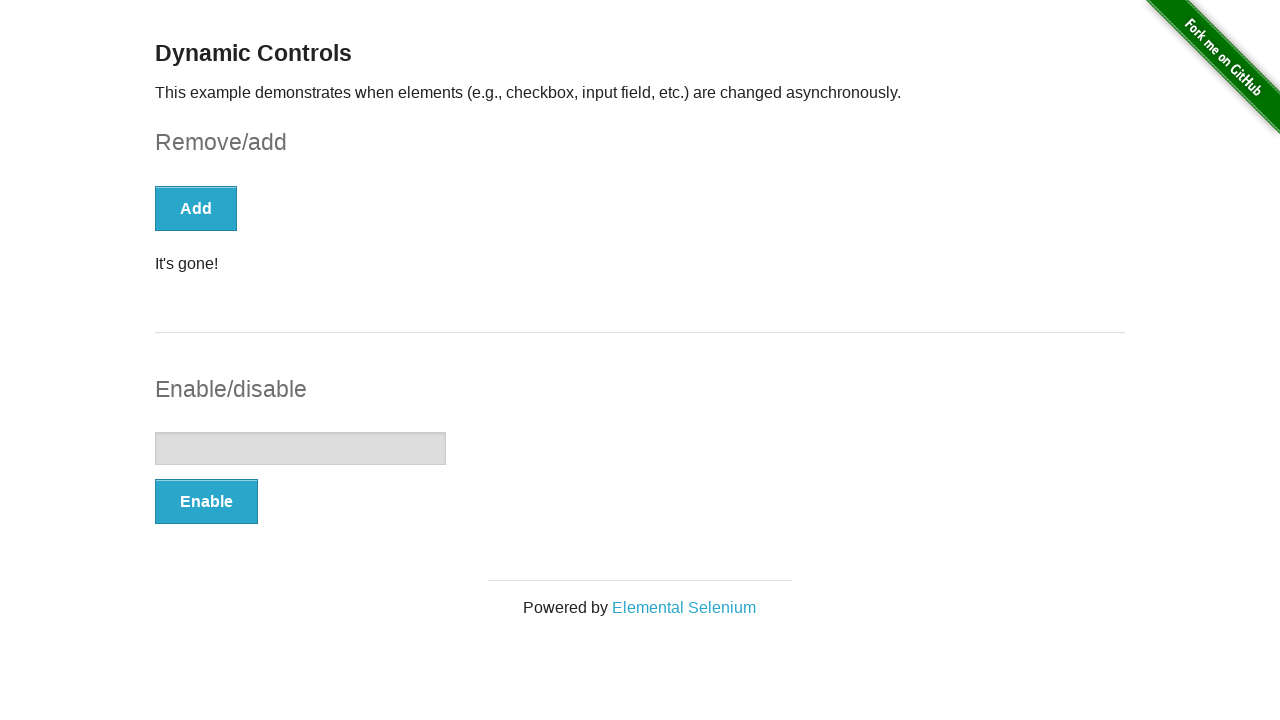